Tests dropdown selection functionality by selecting options using different methods (by index and by visible text) on a UI automation practice page

Starting URL: https://www.leafground.com/select.xhtml

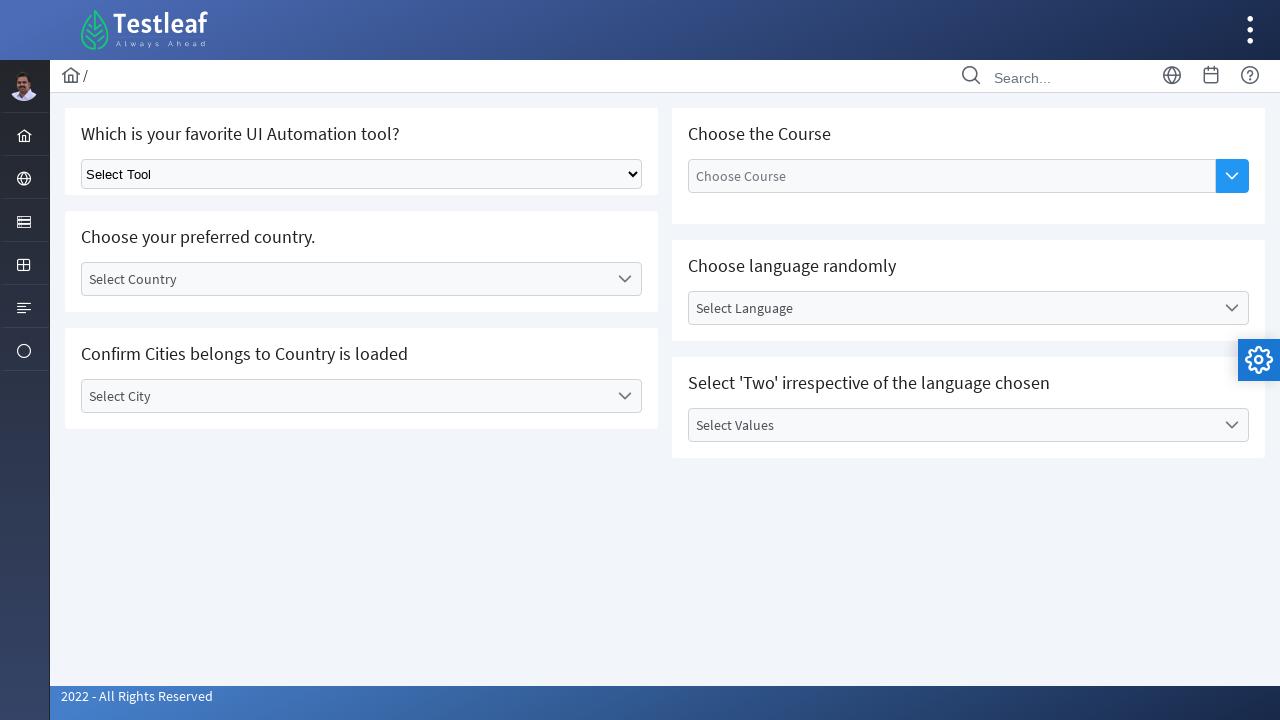

Waited 2 seconds for page to load
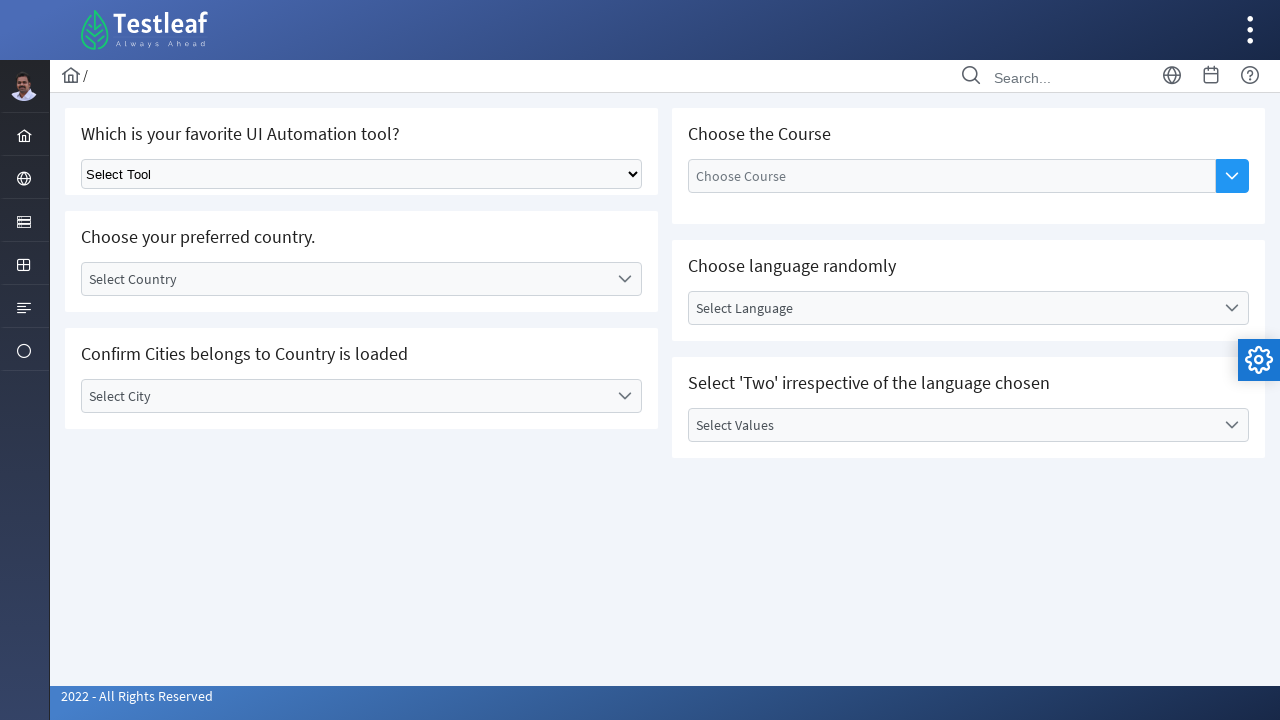

Located dropdown element with selector 'select.ui-selectonemenu'
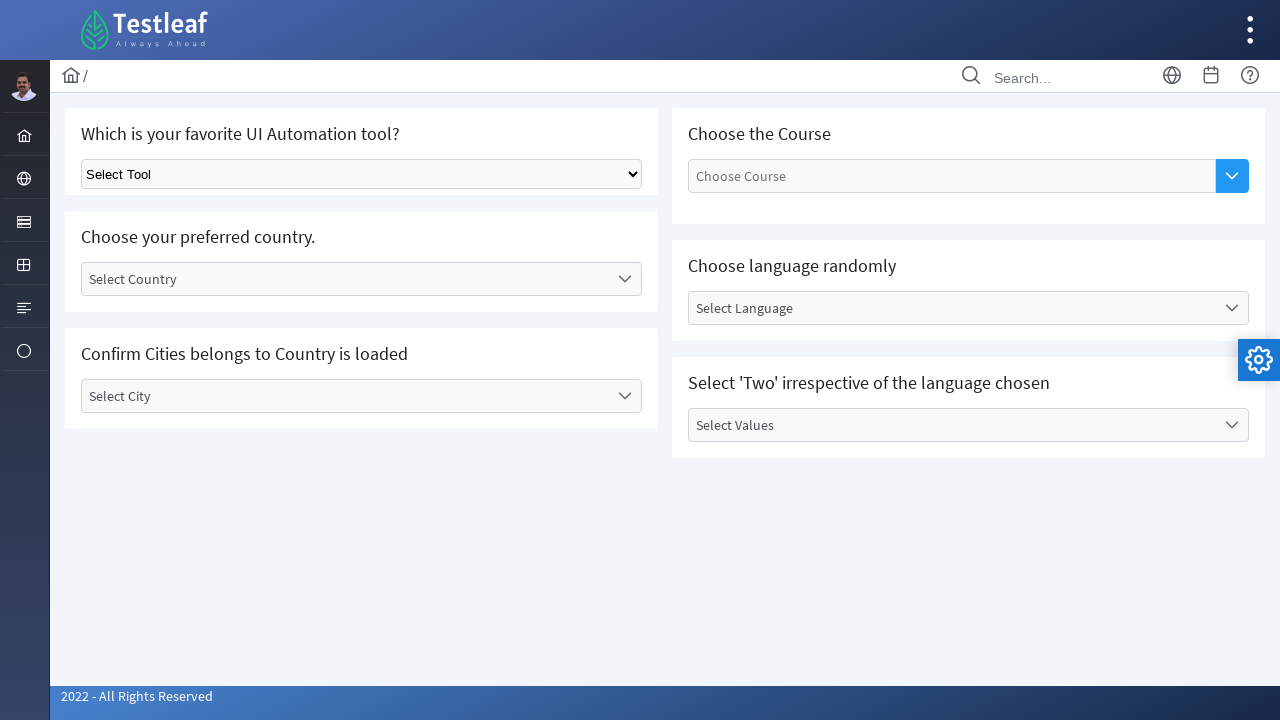

Selected dropdown option by index 2 (3rd option) on select.ui-selectonemenu
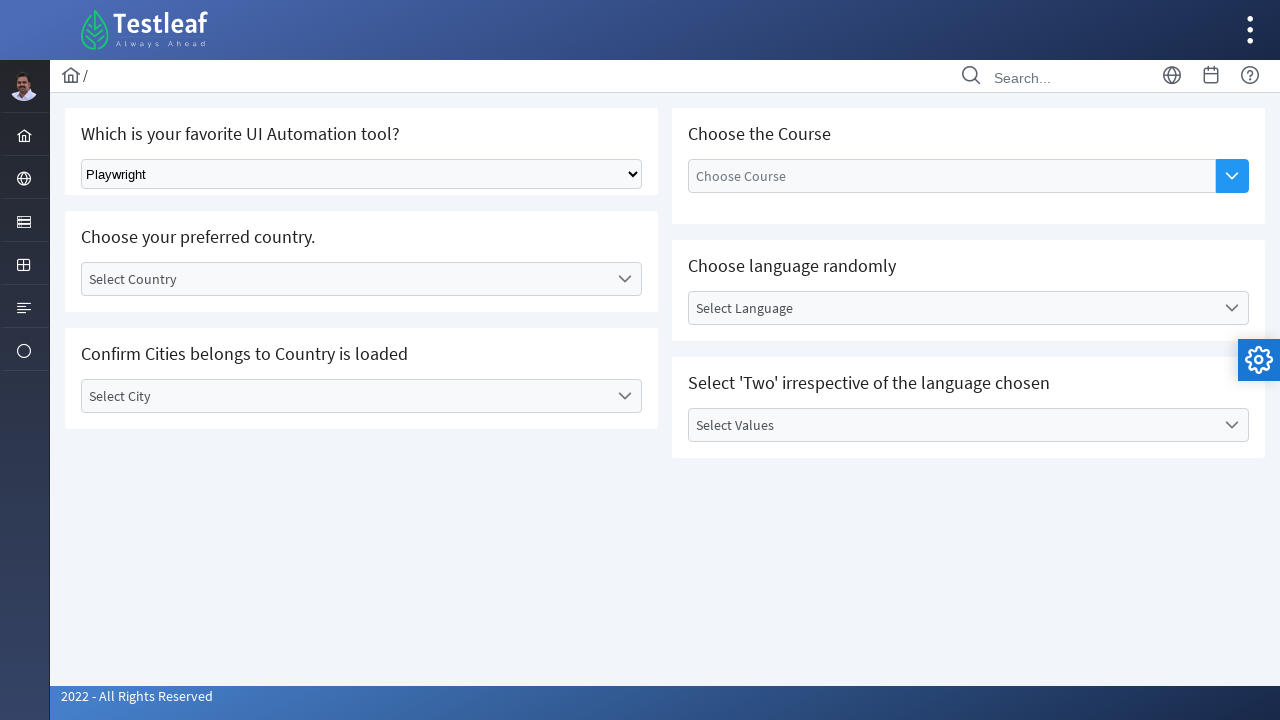

Waited 2 seconds after index selection
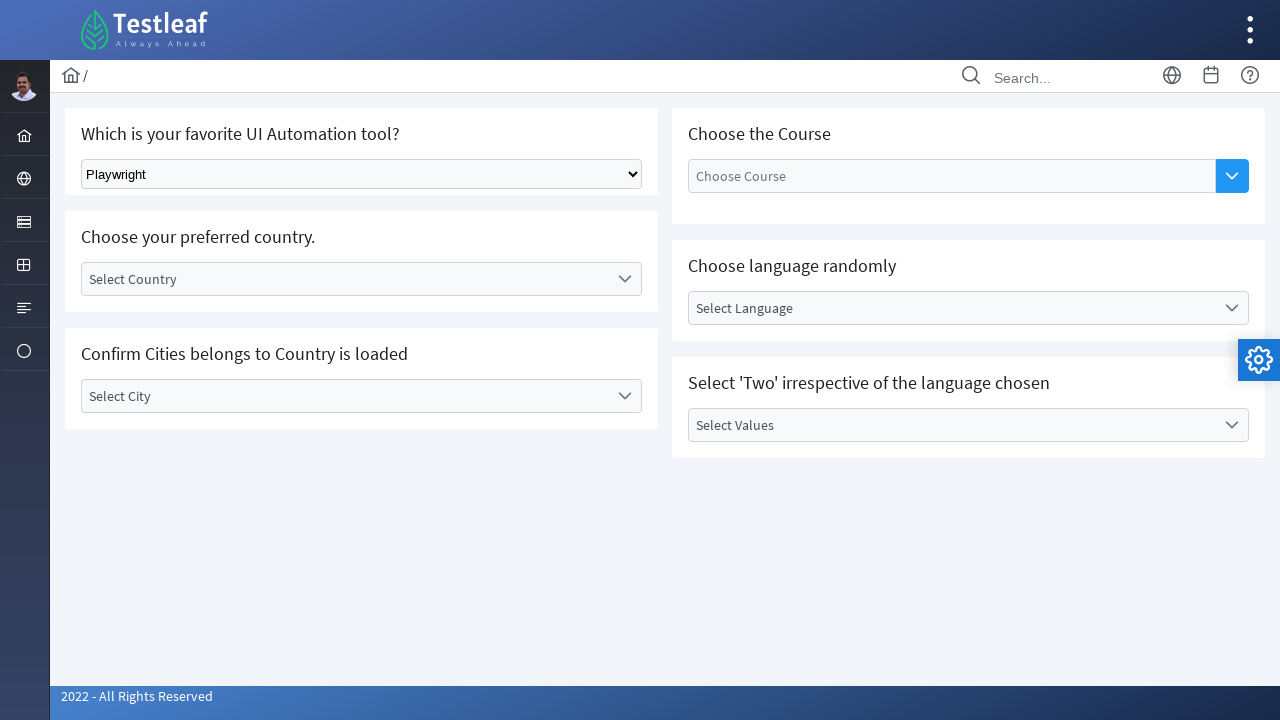

Selected dropdown option by visible text 'Puppeteer' on select.ui-selectonemenu
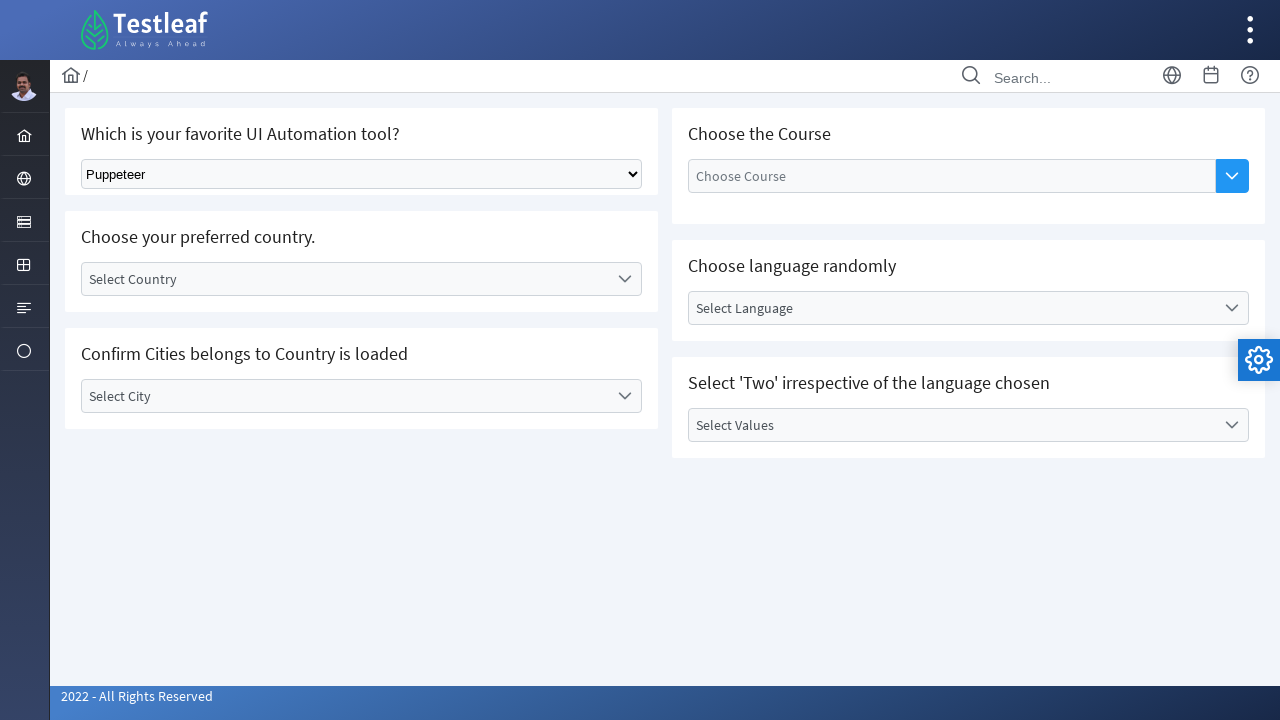

Waited 2 seconds after text selection
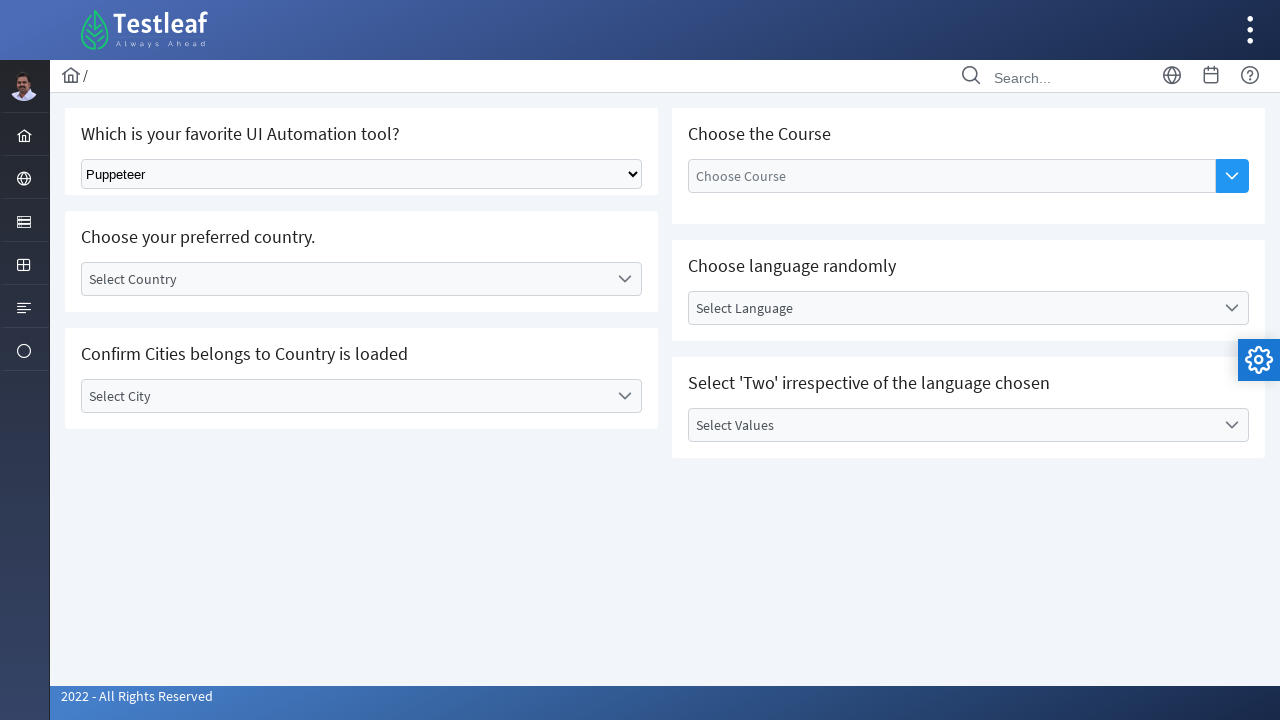

Retrieved all dropdown options for verification
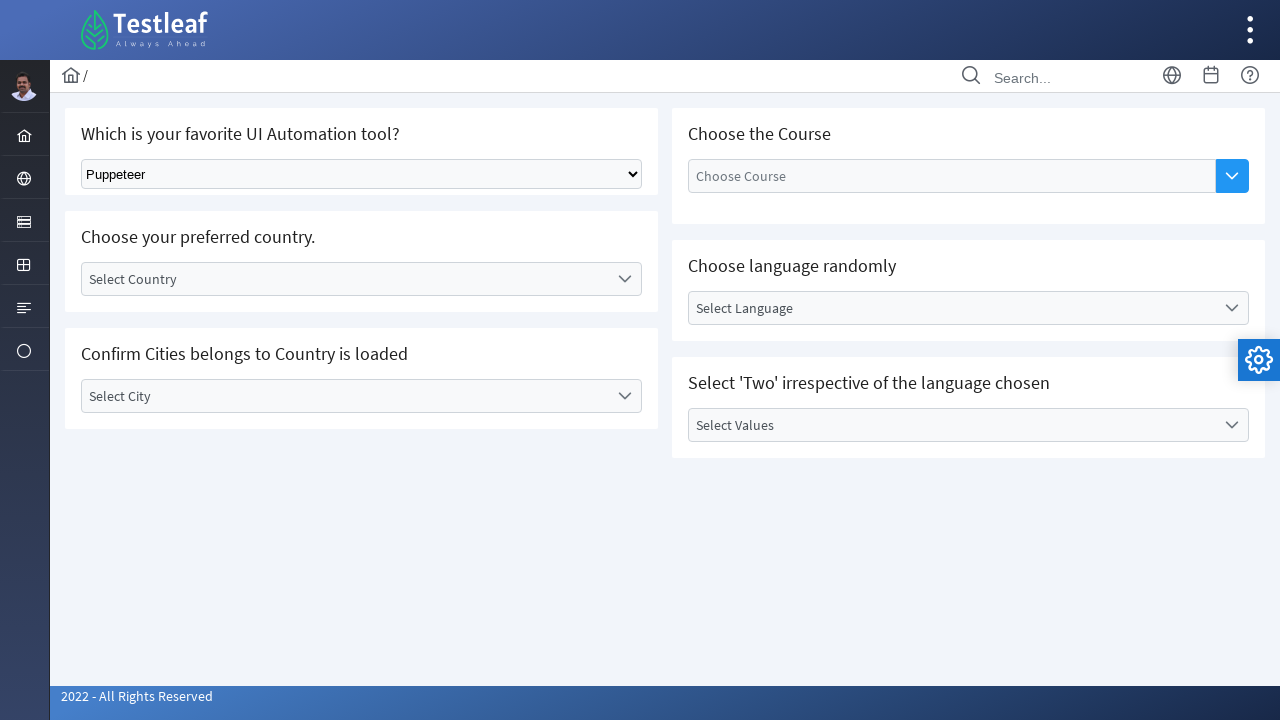

Verified total automation tools count: 5
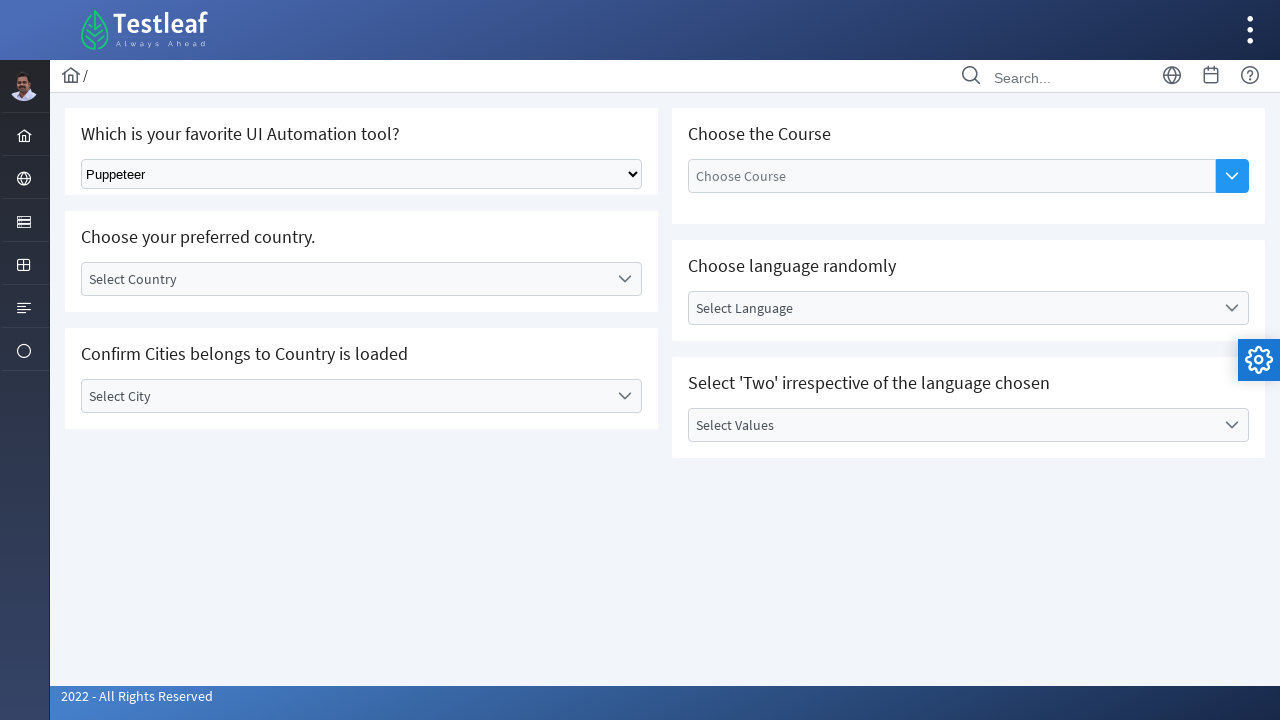

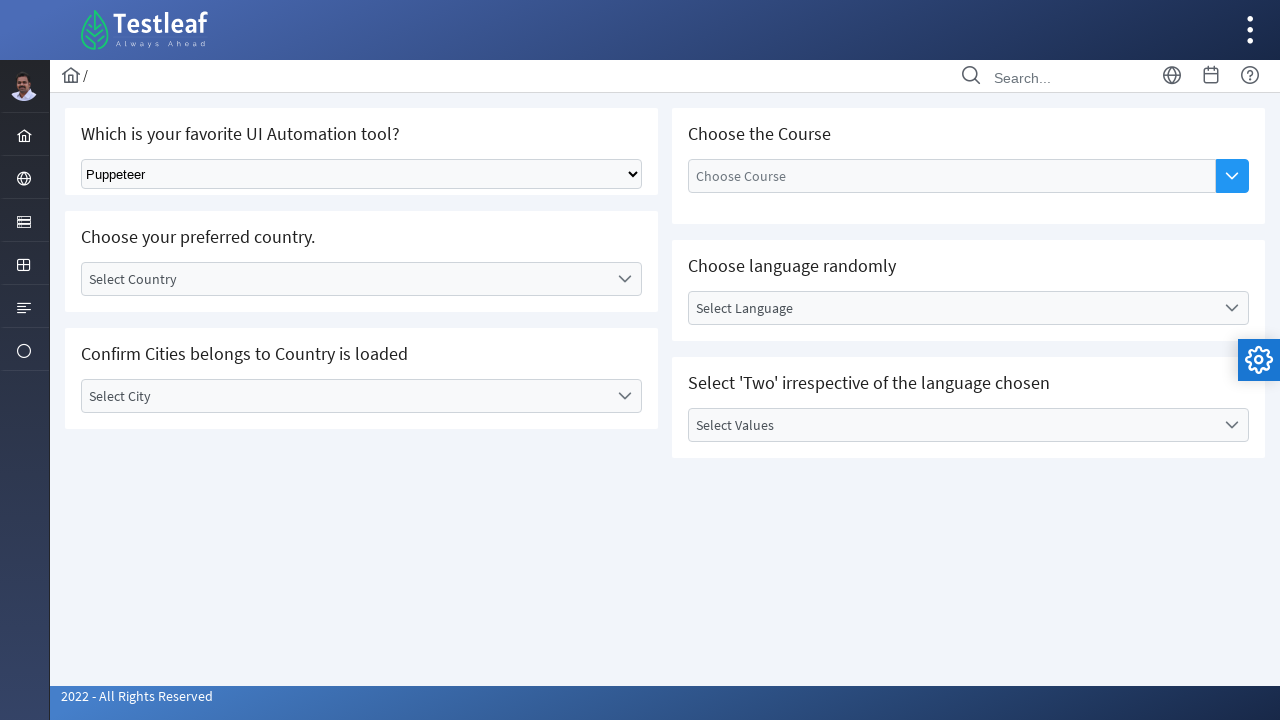